Tests the Load Delay functionality on UI Testing Playground by clicking the Load Delay link and verifying that a button appears after a delay.

Starting URL: http://uitestingplayground.com/

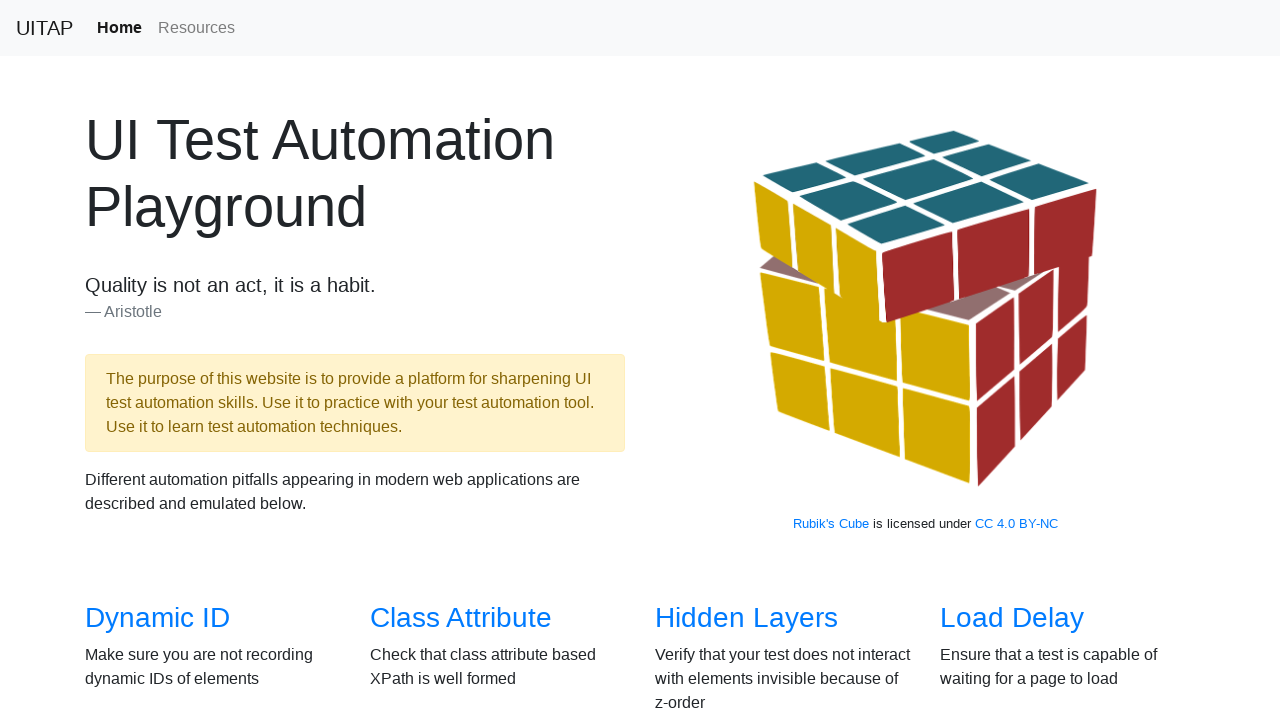

Clicked on the 'Load Delay' link at (1012, 618) on internal:role=link[name="Load Delay"i]
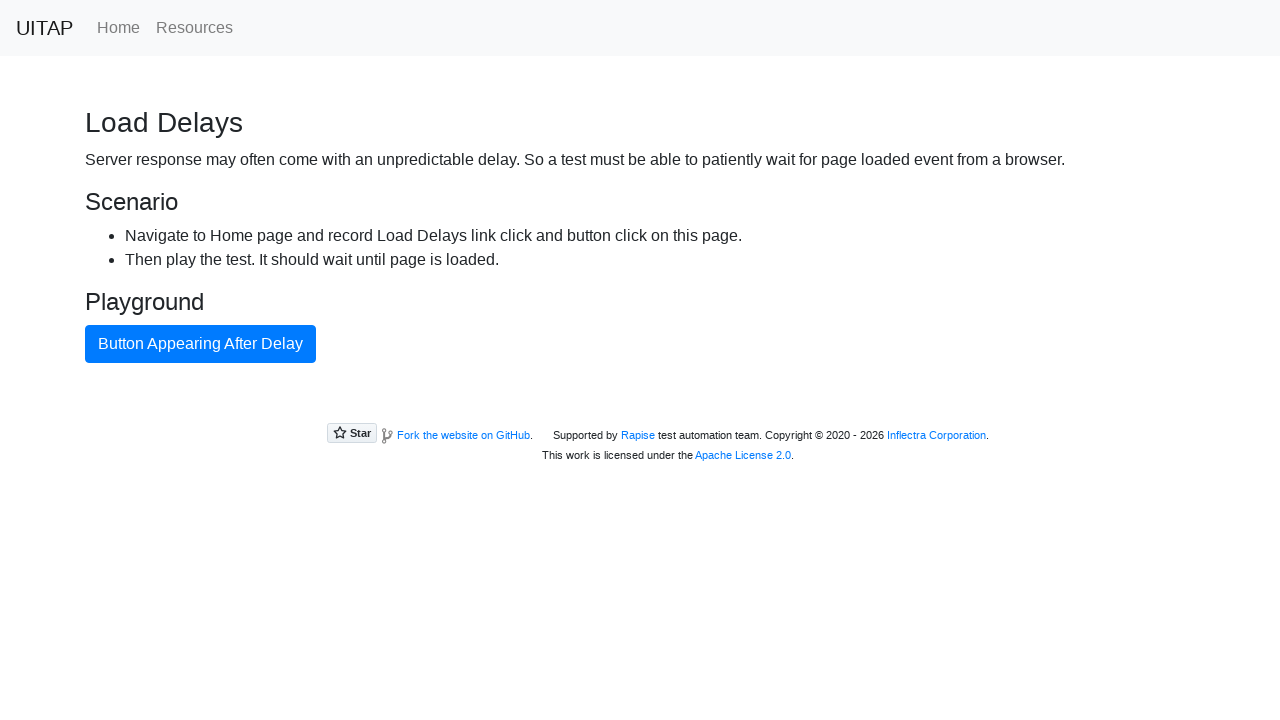

Waited for button to appear after delay
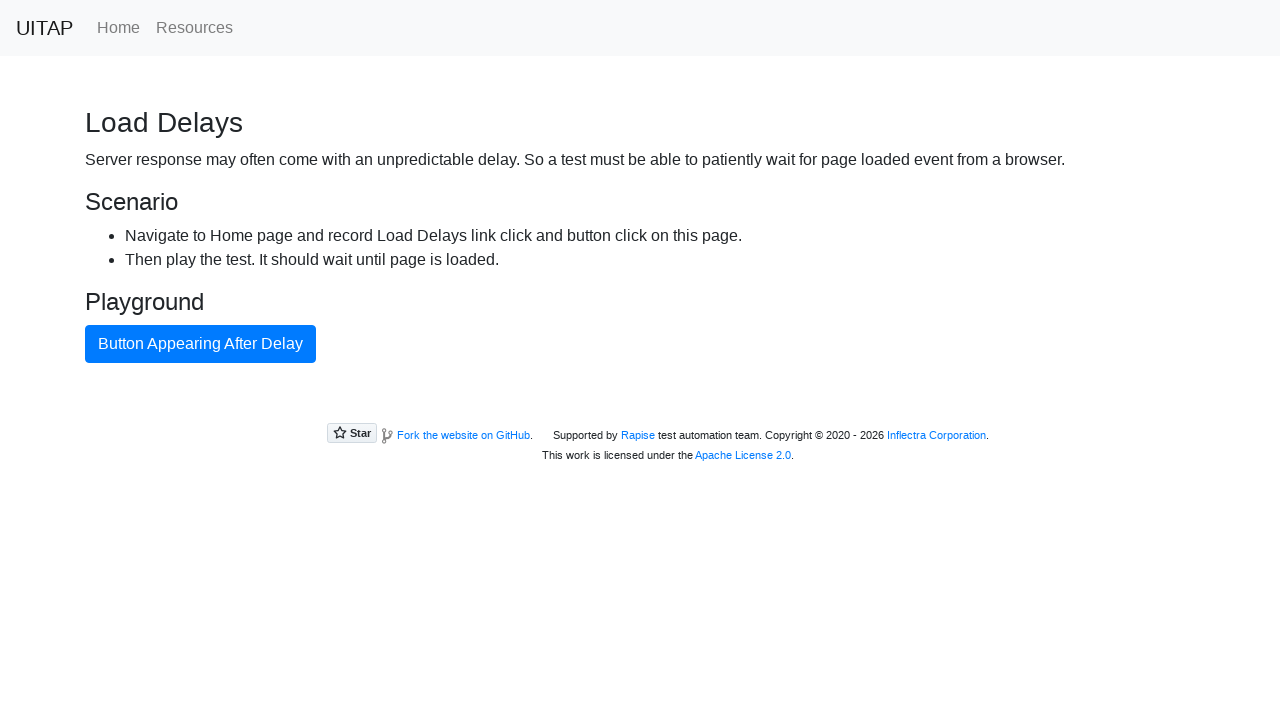

Verified that the delayed button is visible
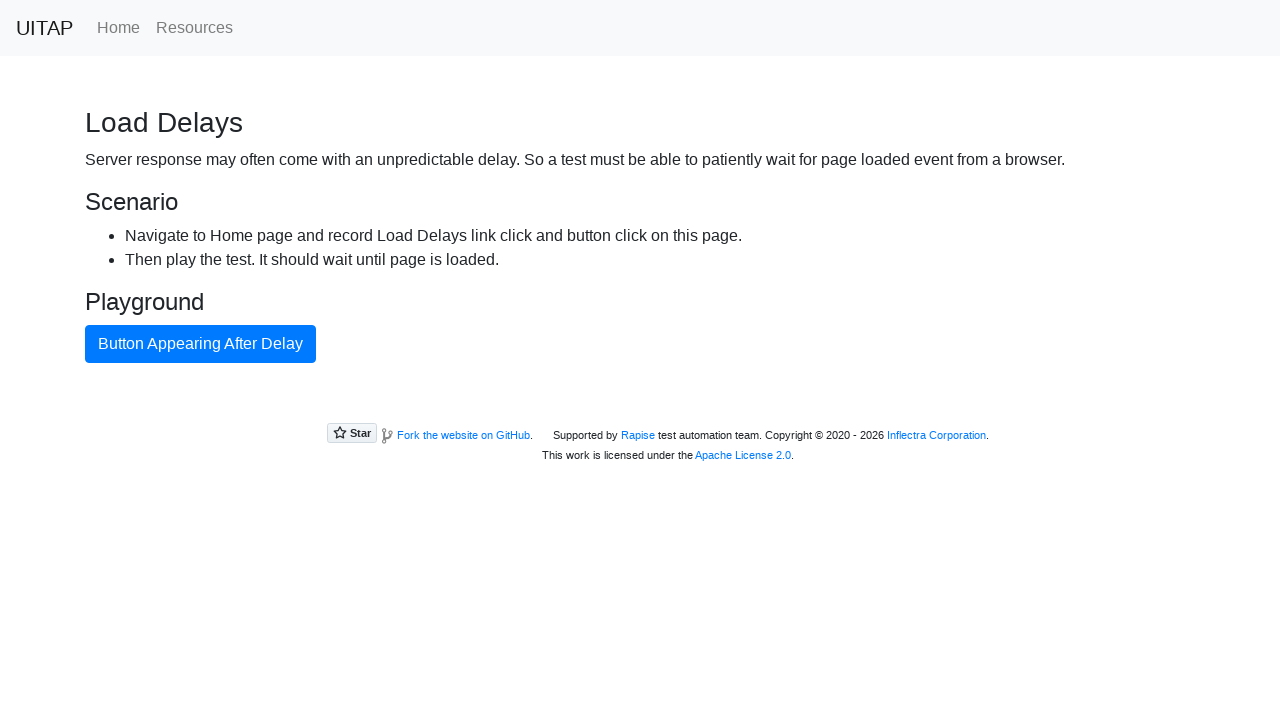

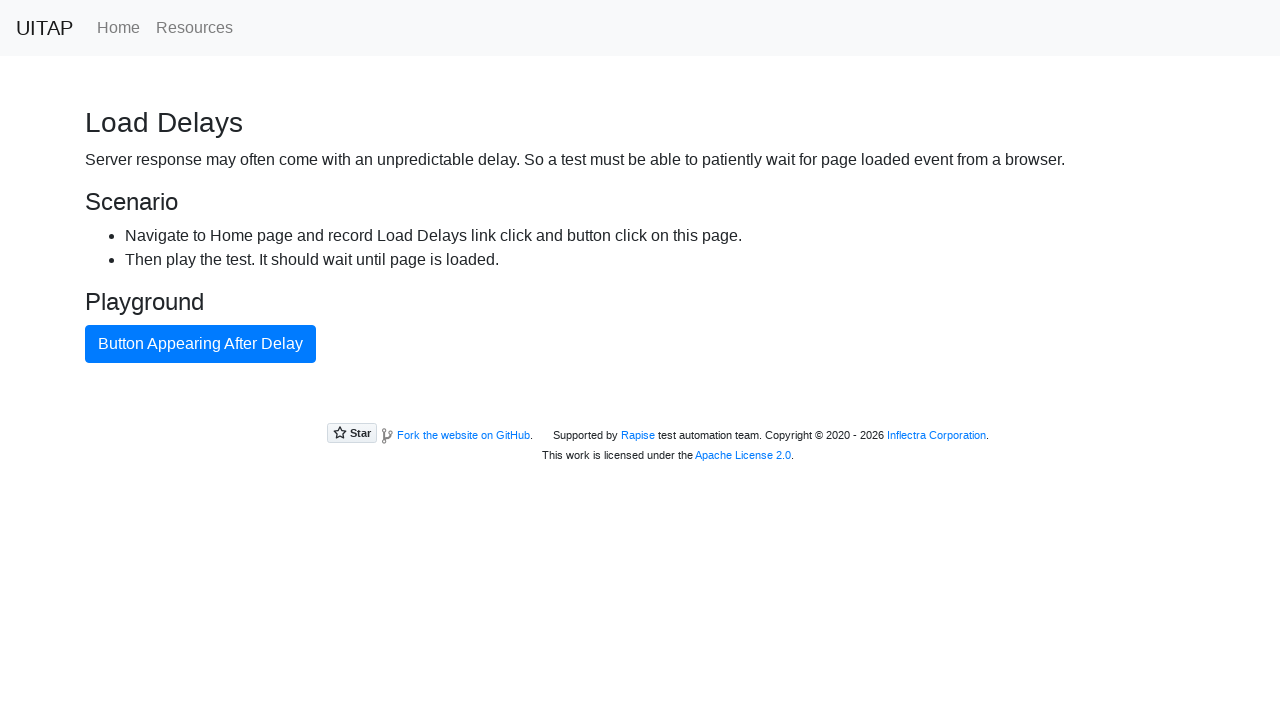